Tests clicking an alert button and accepting the simple alert dialog

Starting URL: https://demoqa.com/alerts

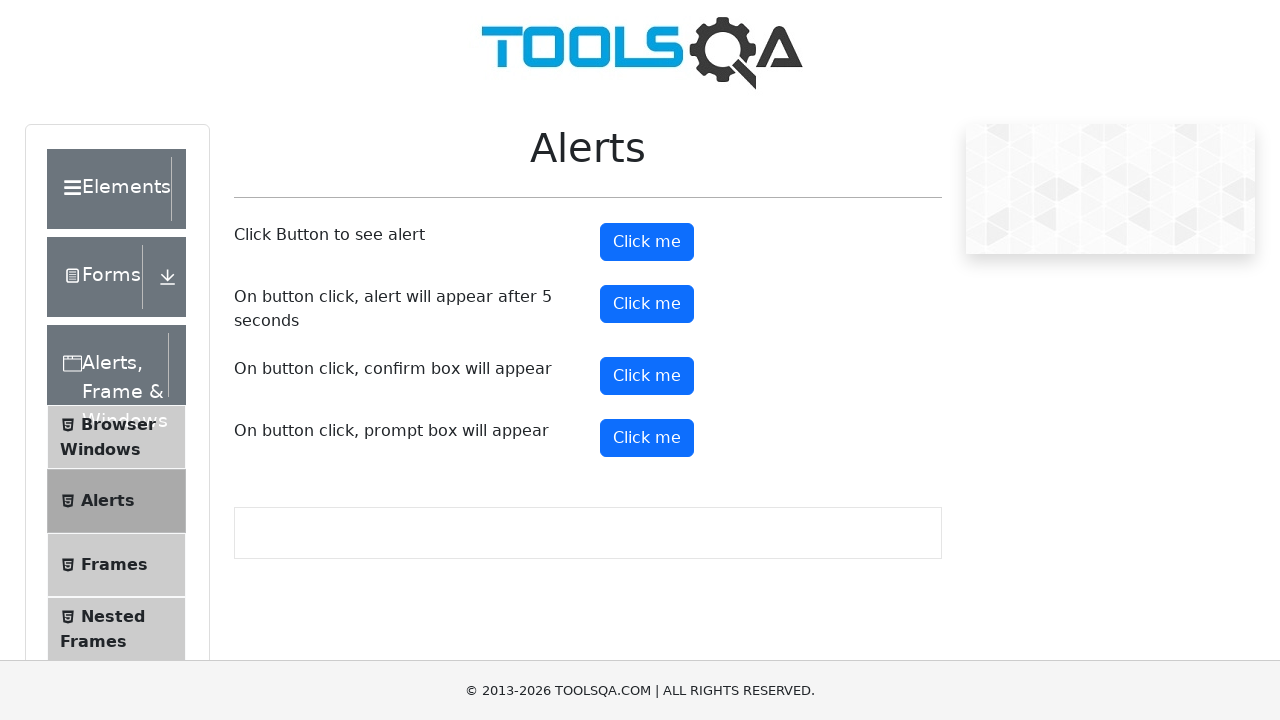

Navigated to alerts demo page
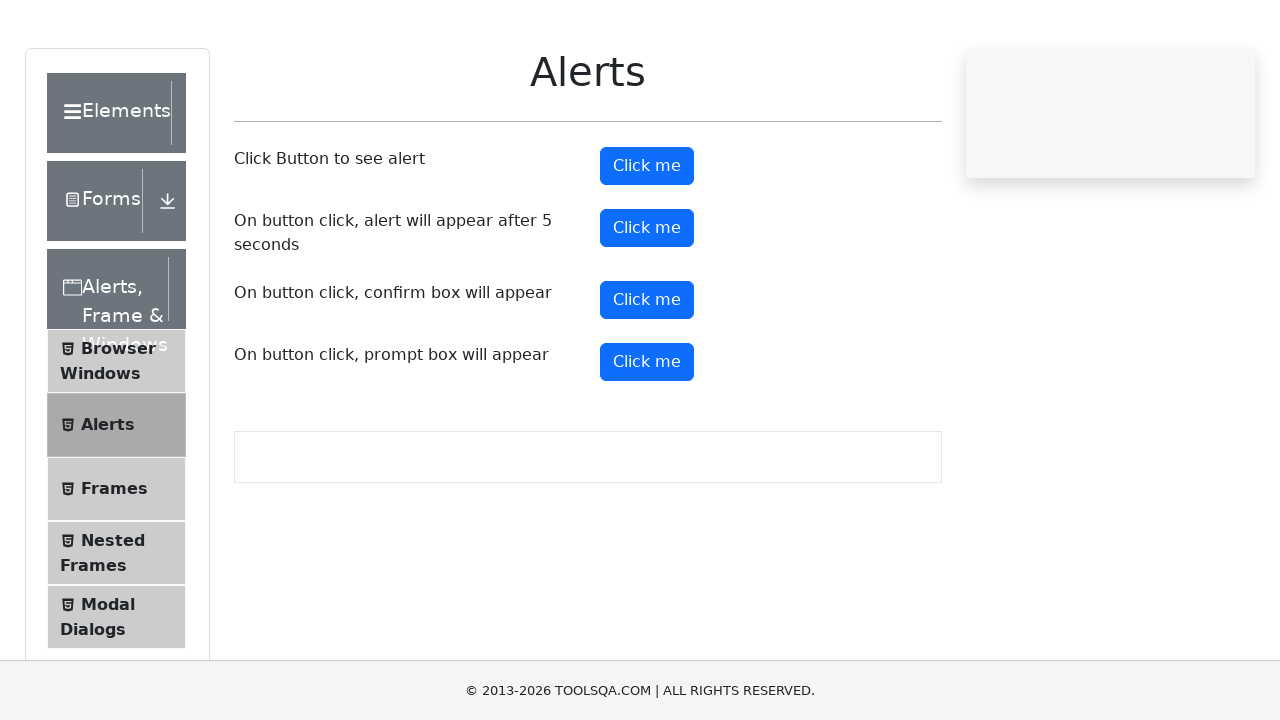

Clicked alert button at (647, 242) on #alertButton
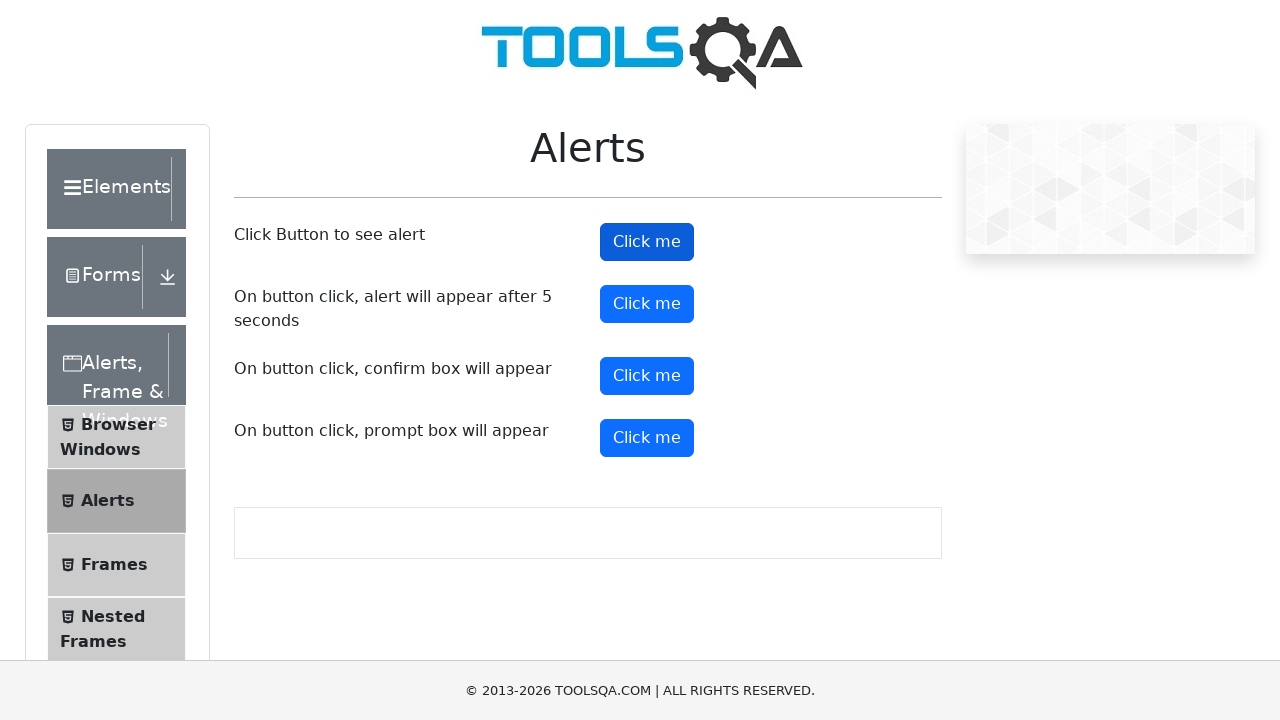

Alert dialog accepted
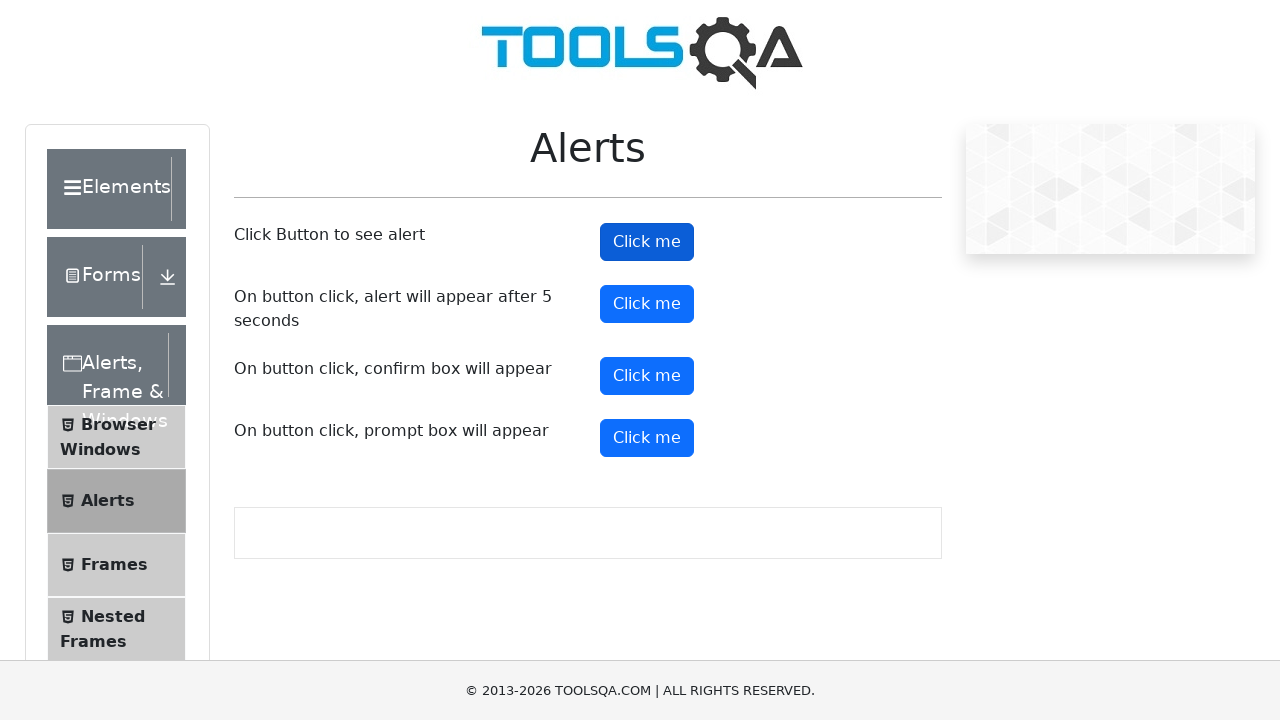

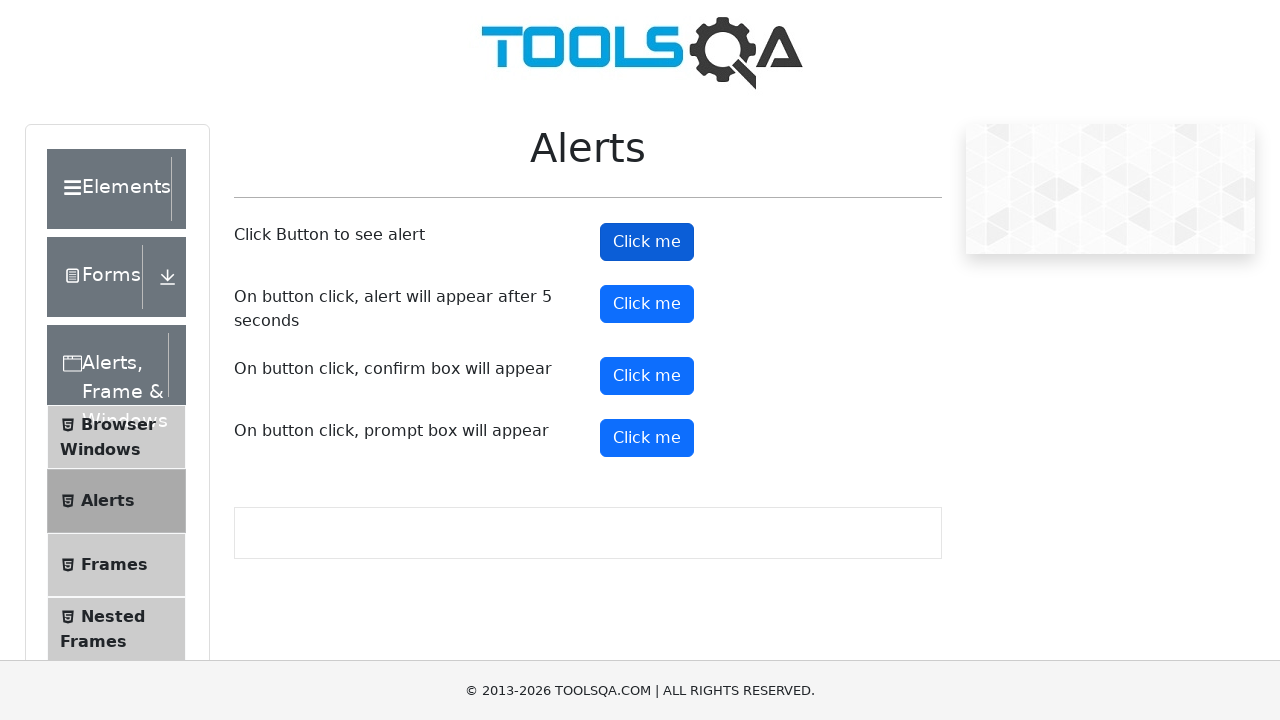